Solves a math captcha by calculating a formula based on a displayed value, then fills the answer and submits the form with checkbox and radio selections

Starting URL: http://suninjuly.github.io/math.html

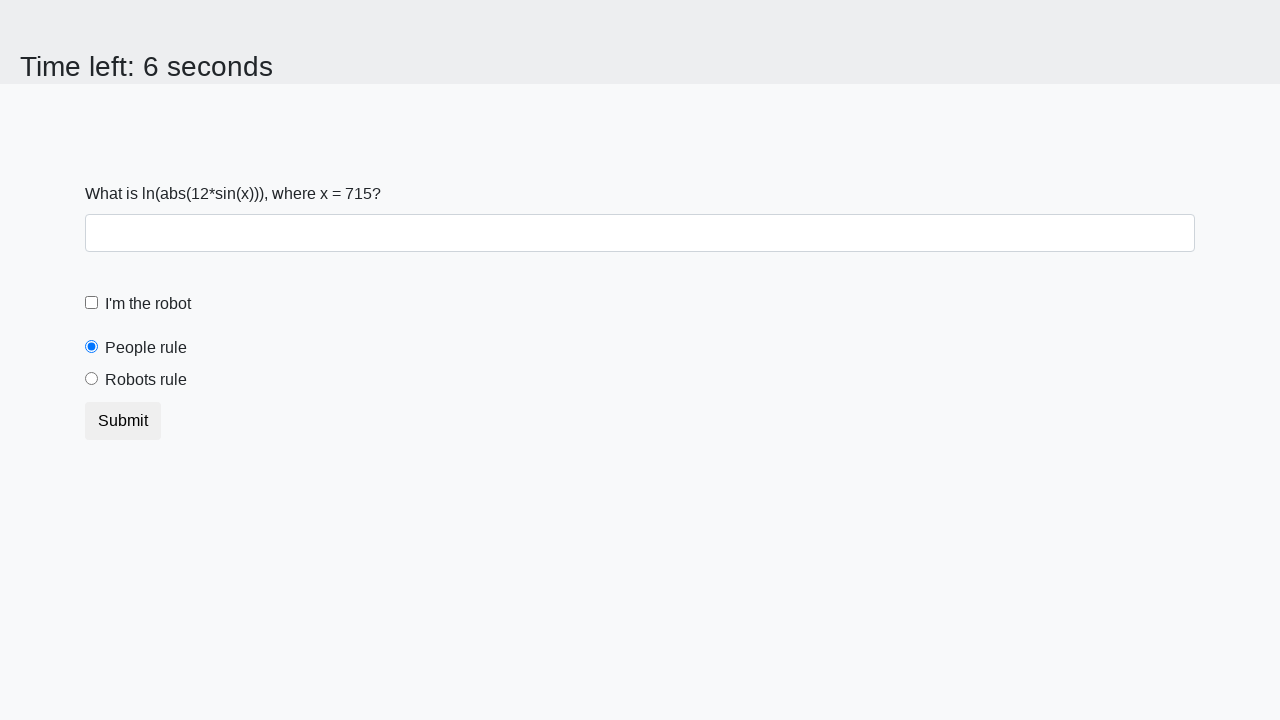

Located the input value element
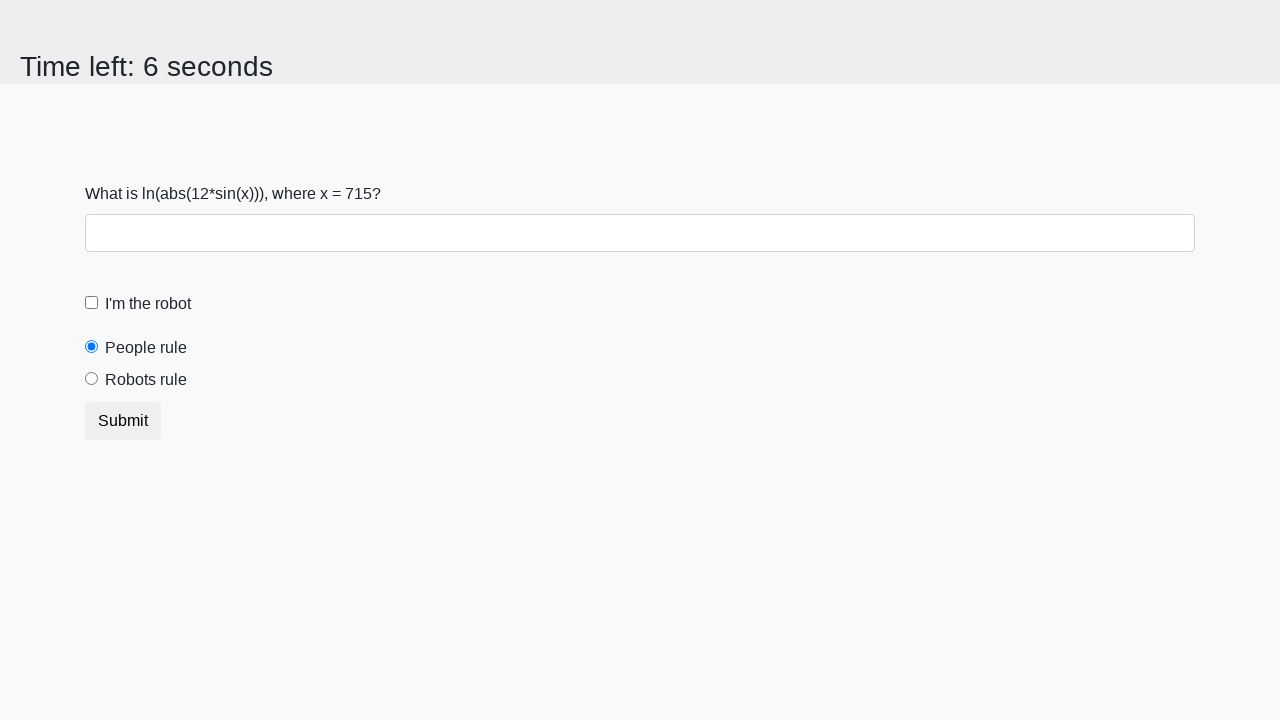

Extracted the numeric value from the page
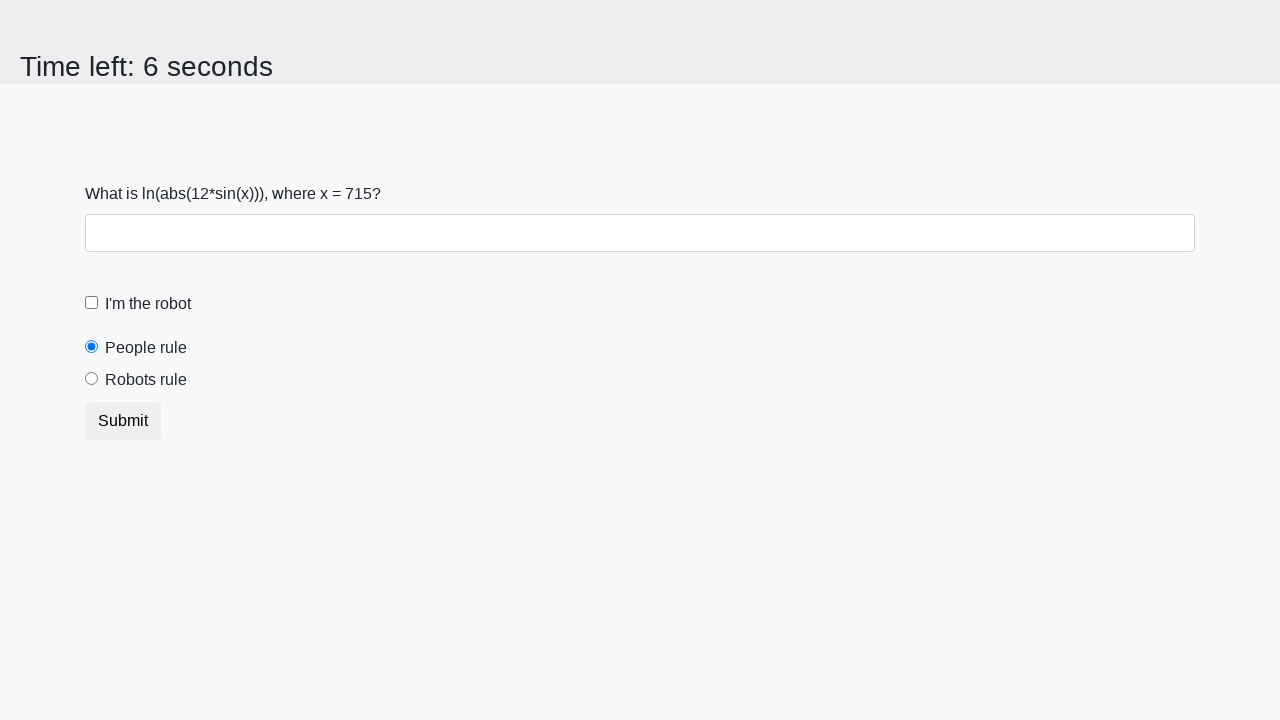

Calculated the math captcha answer using logarithm and sine function
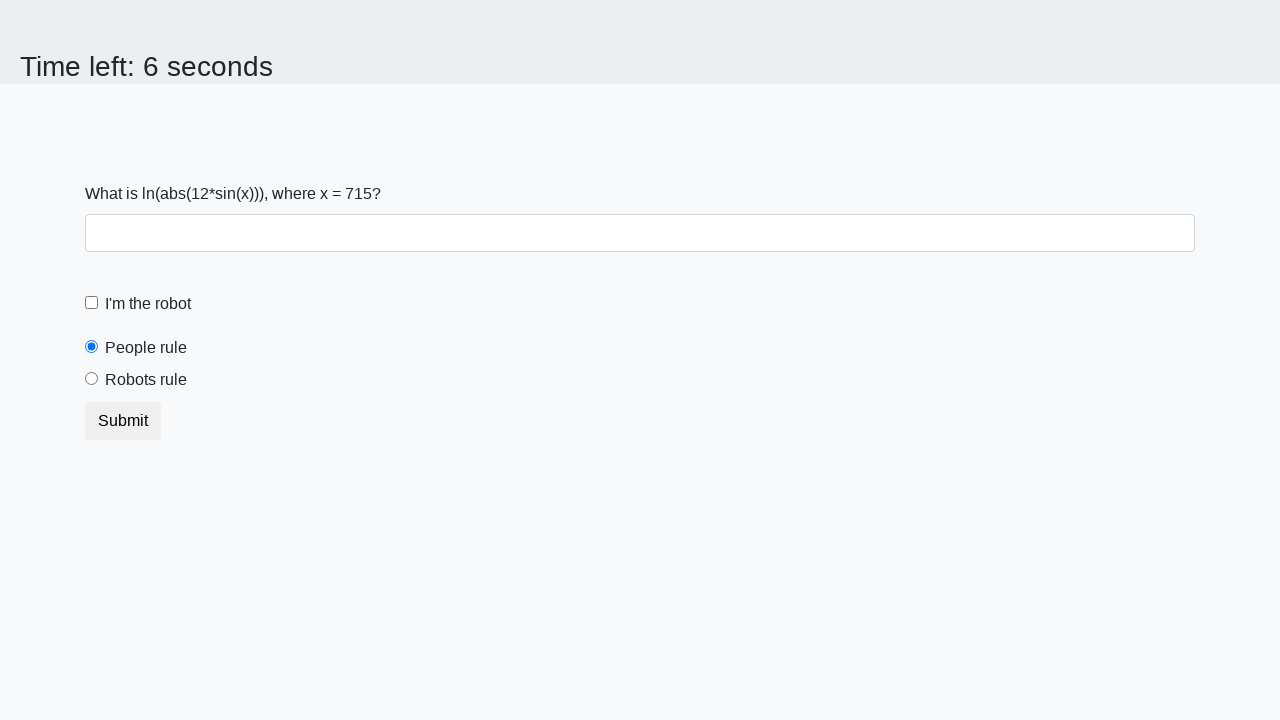

Filled the answer field with the calculated result on #answer
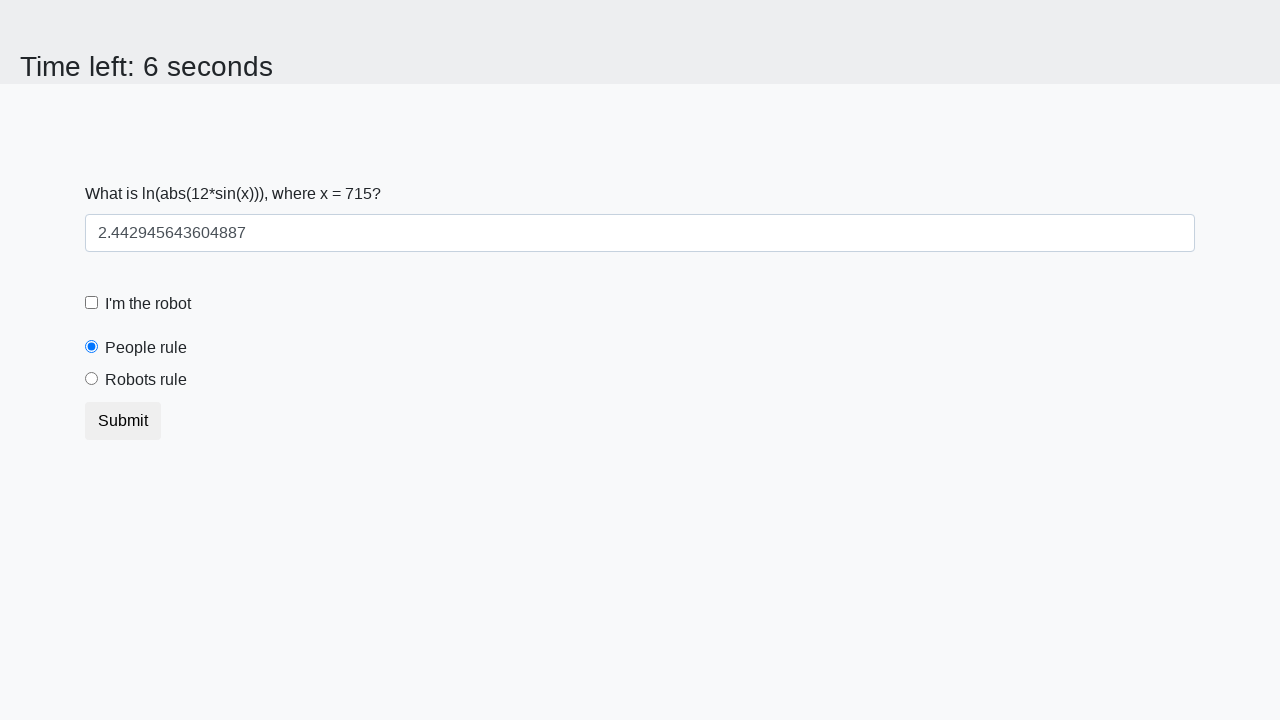

Clicked the robot checkbox at (148, 304) on [for='robotCheckbox']
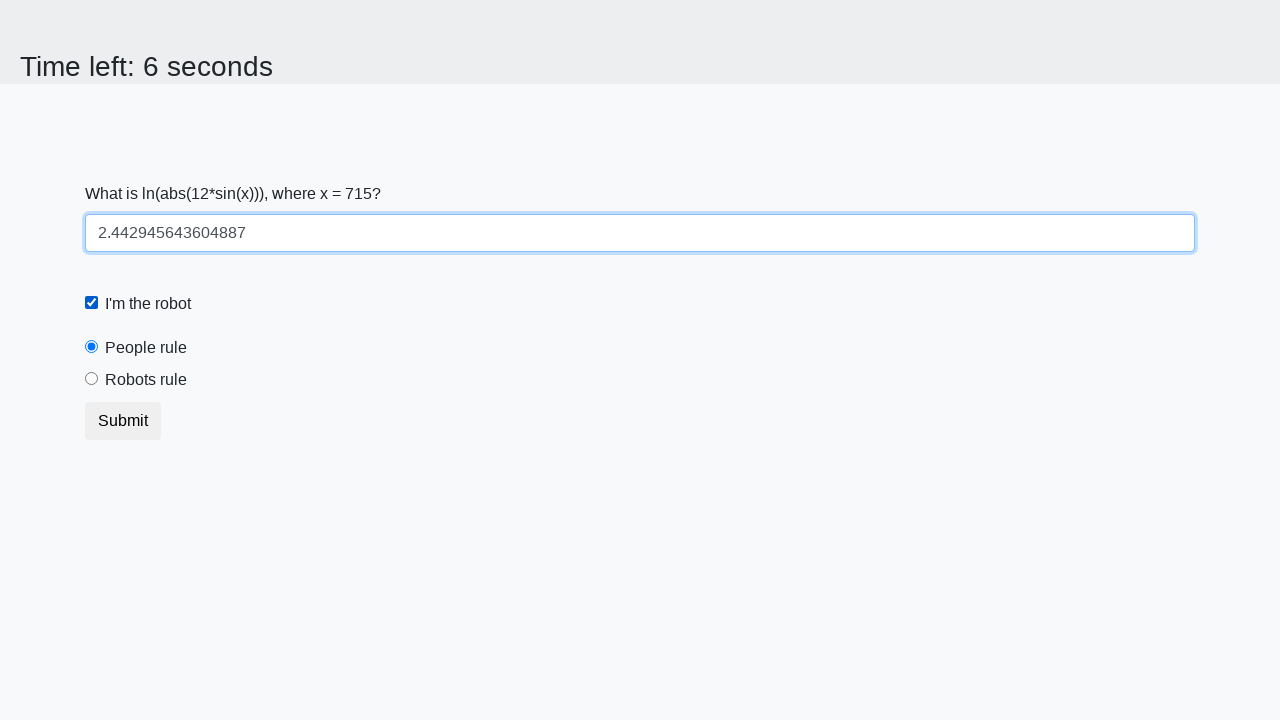

Clicked the 'robots rule' radio button at (92, 379) on #robotsRule
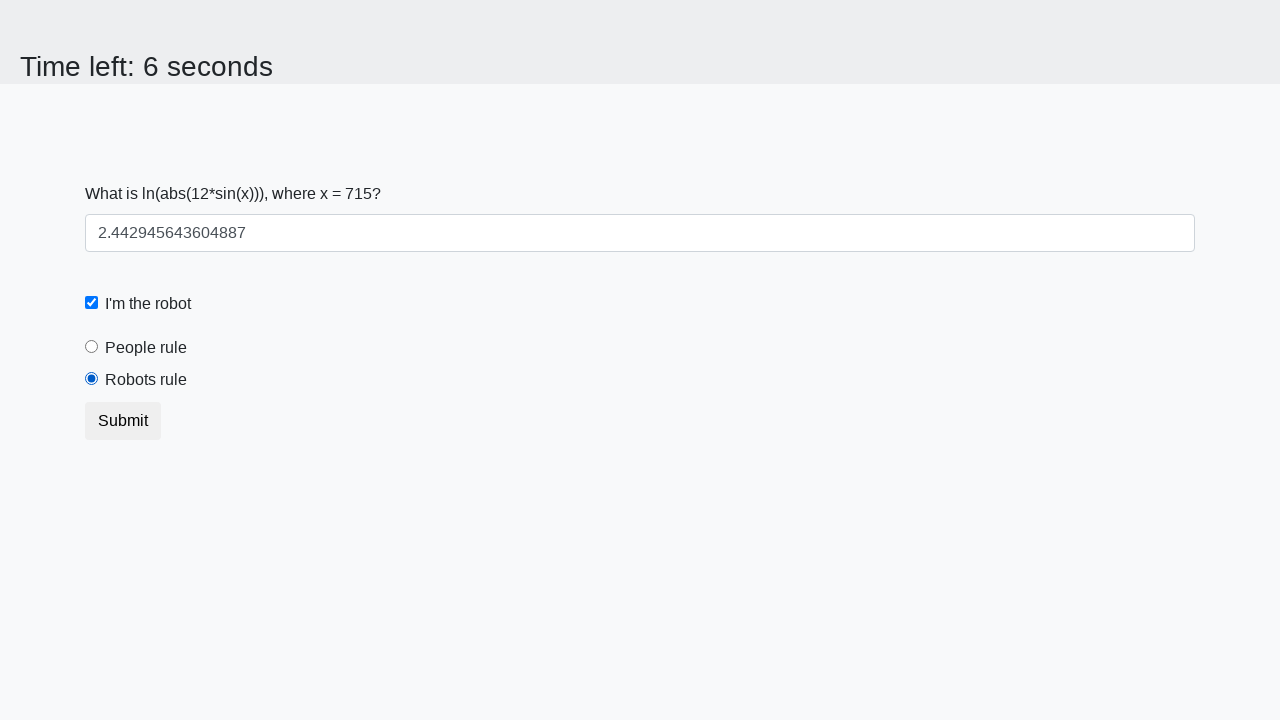

Submitted the form at (123, 421) on button.btn
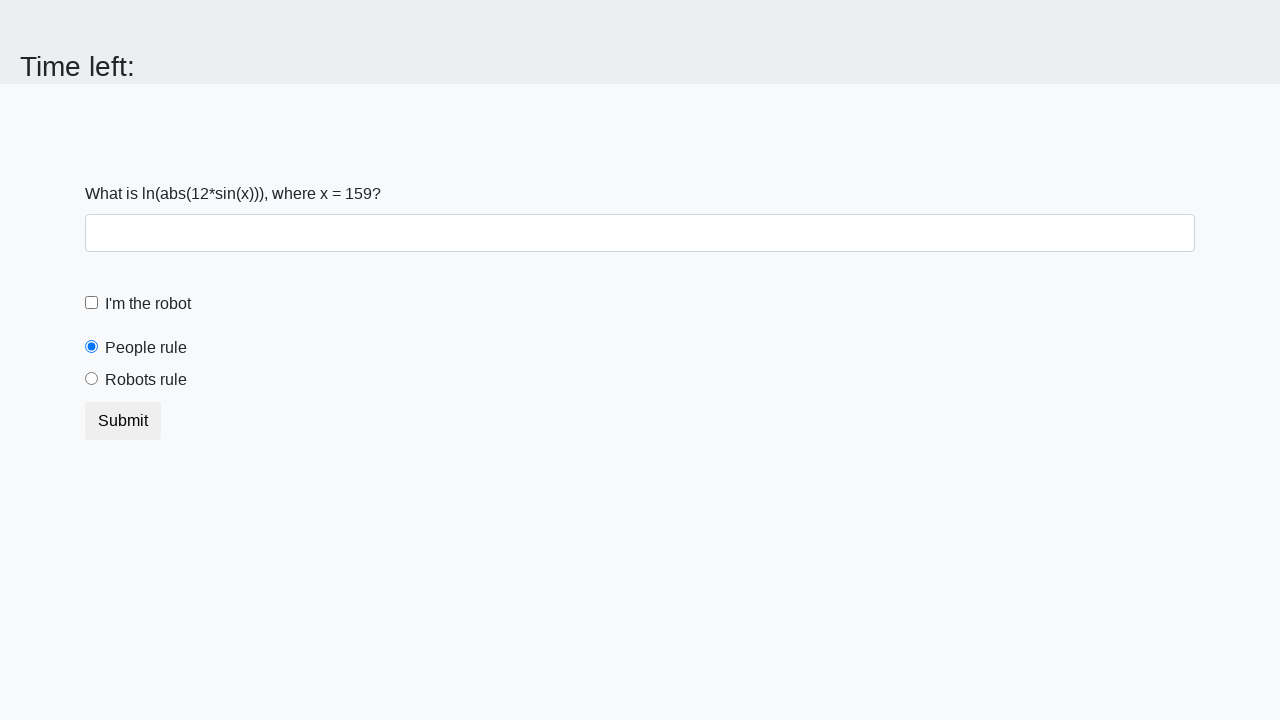

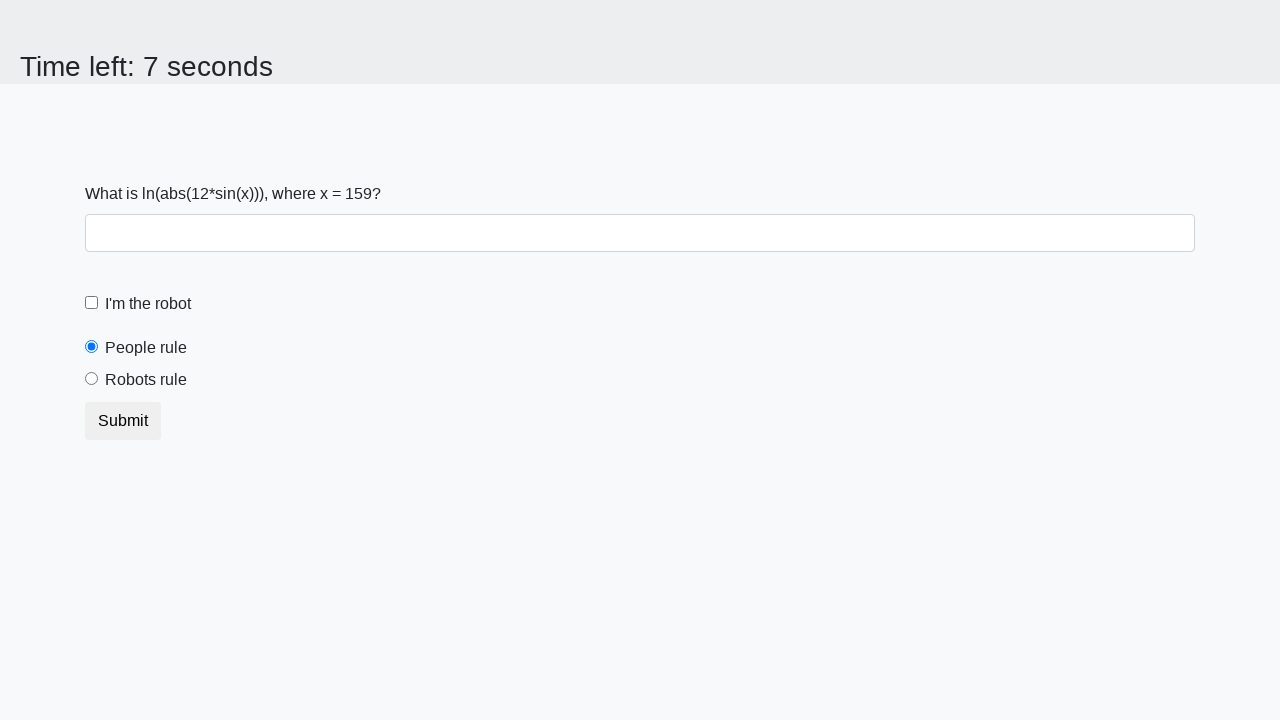